Navigates to Top Lists page and verifies the top 20 languages list loads

Starting URL: http://www.99-bottles-of-beer.net/

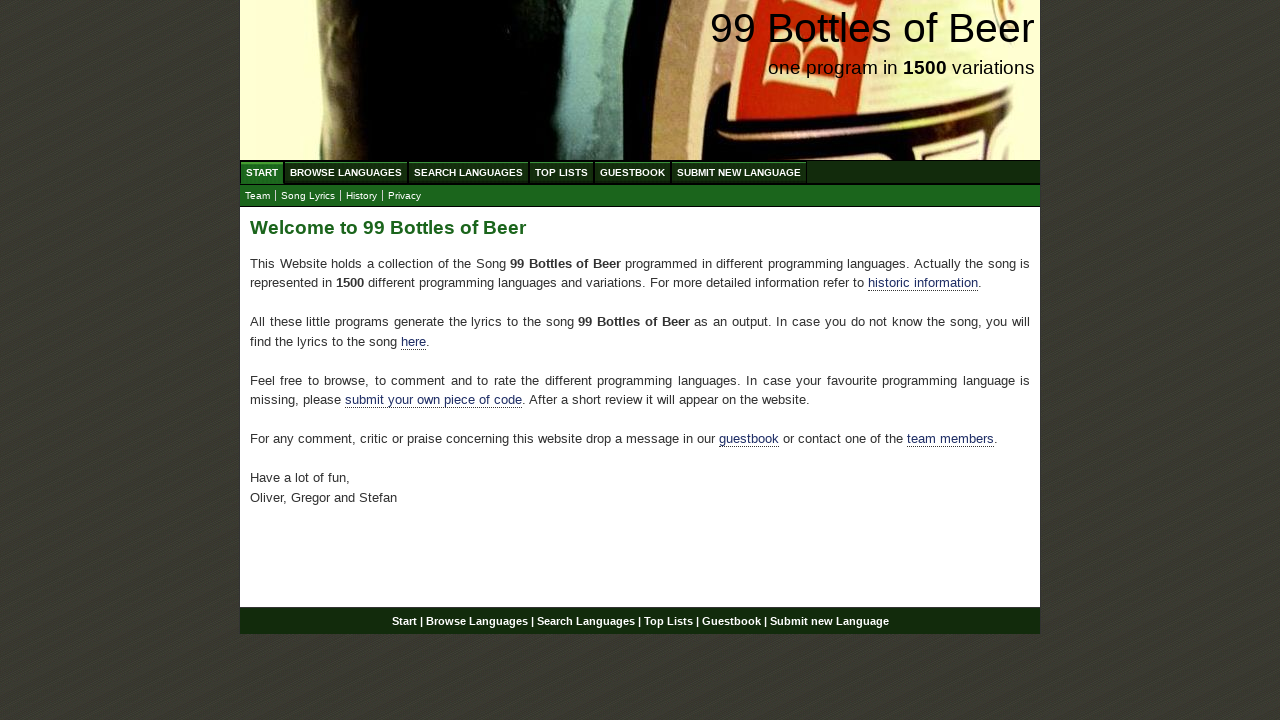

Clicked on Top Lists menu at (562, 172) on a[href='/toplist.html']
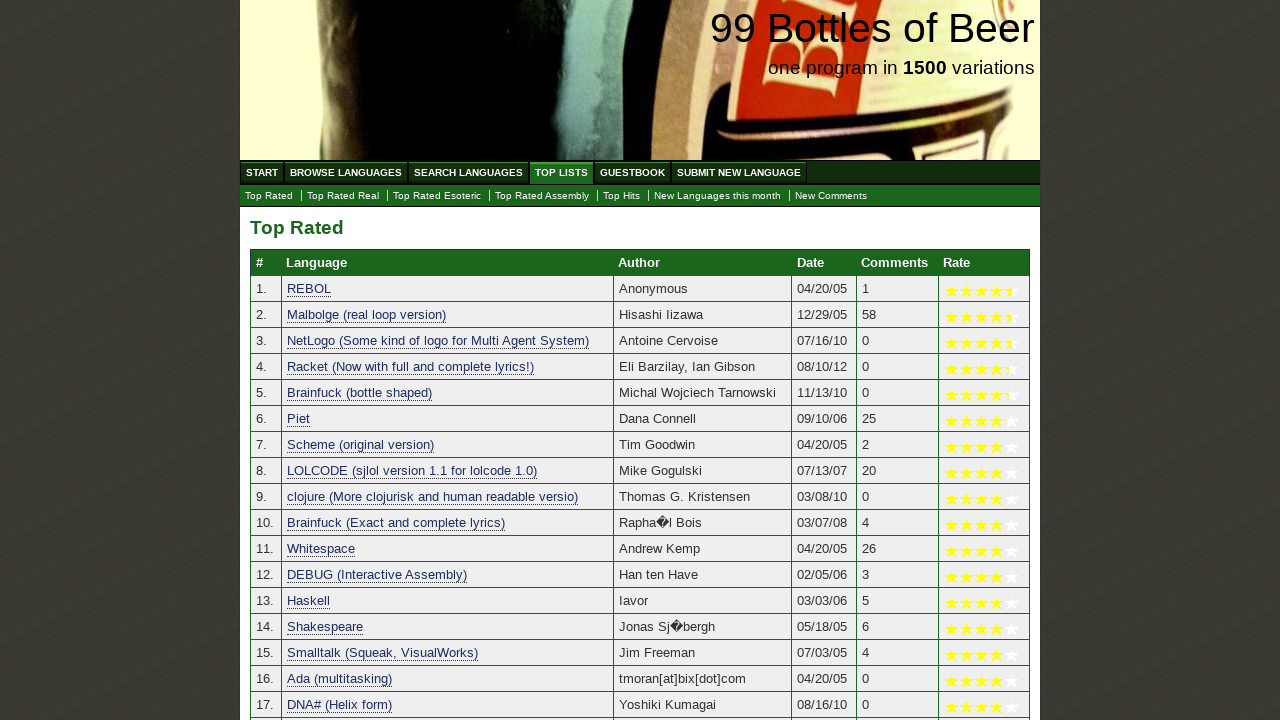

Top 20 languages list loaded successfully
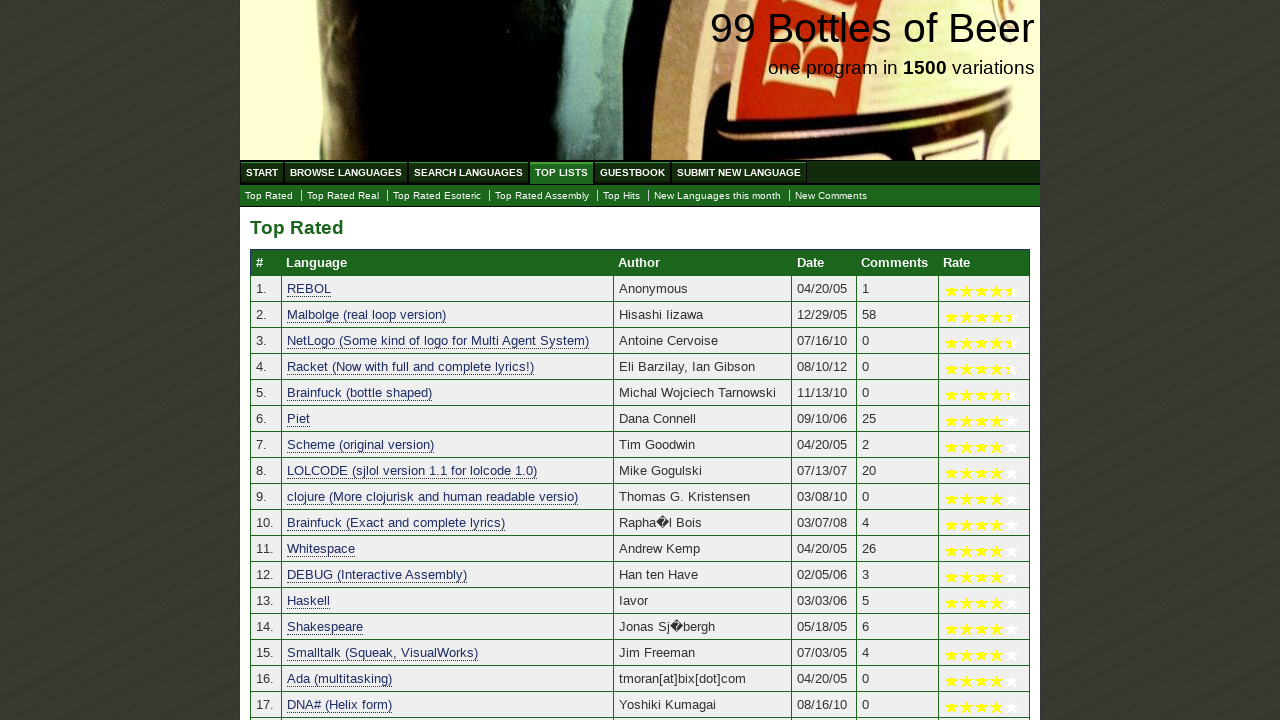

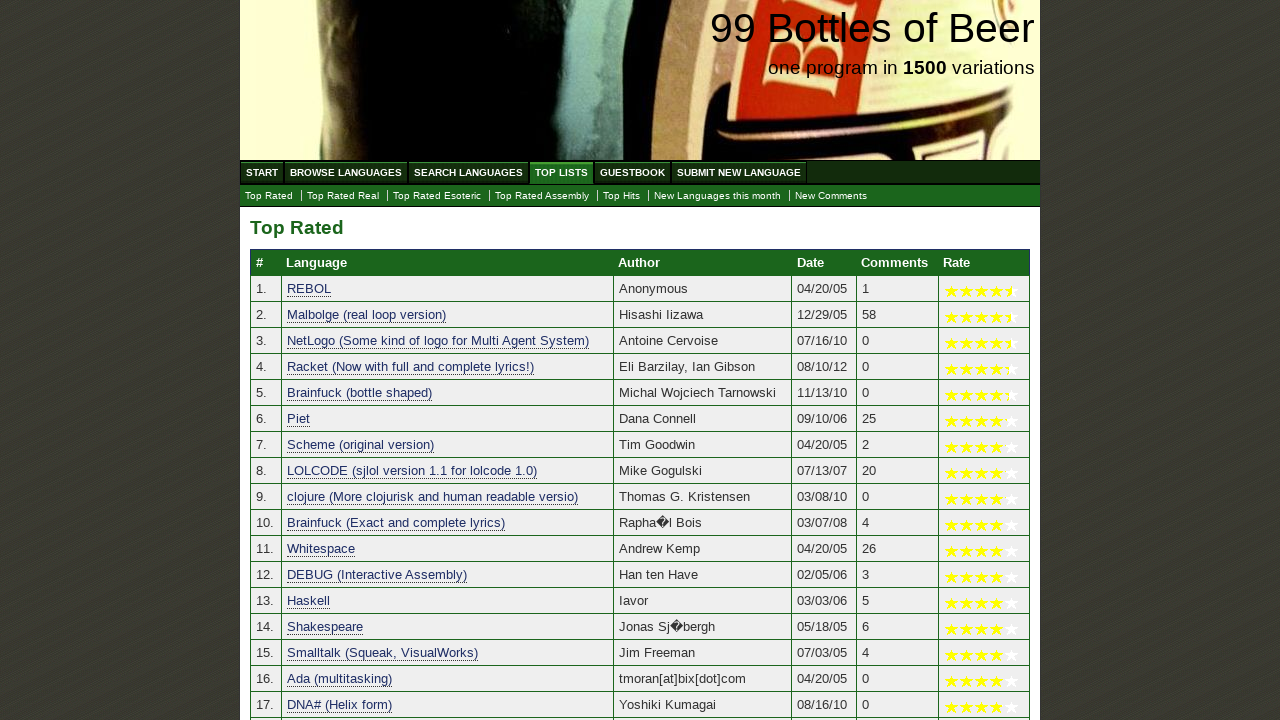